Navigates to a screenshot documentation website and verifies the page loads by checking the title

Starting URL: https://www.take-a-screenshot.org/

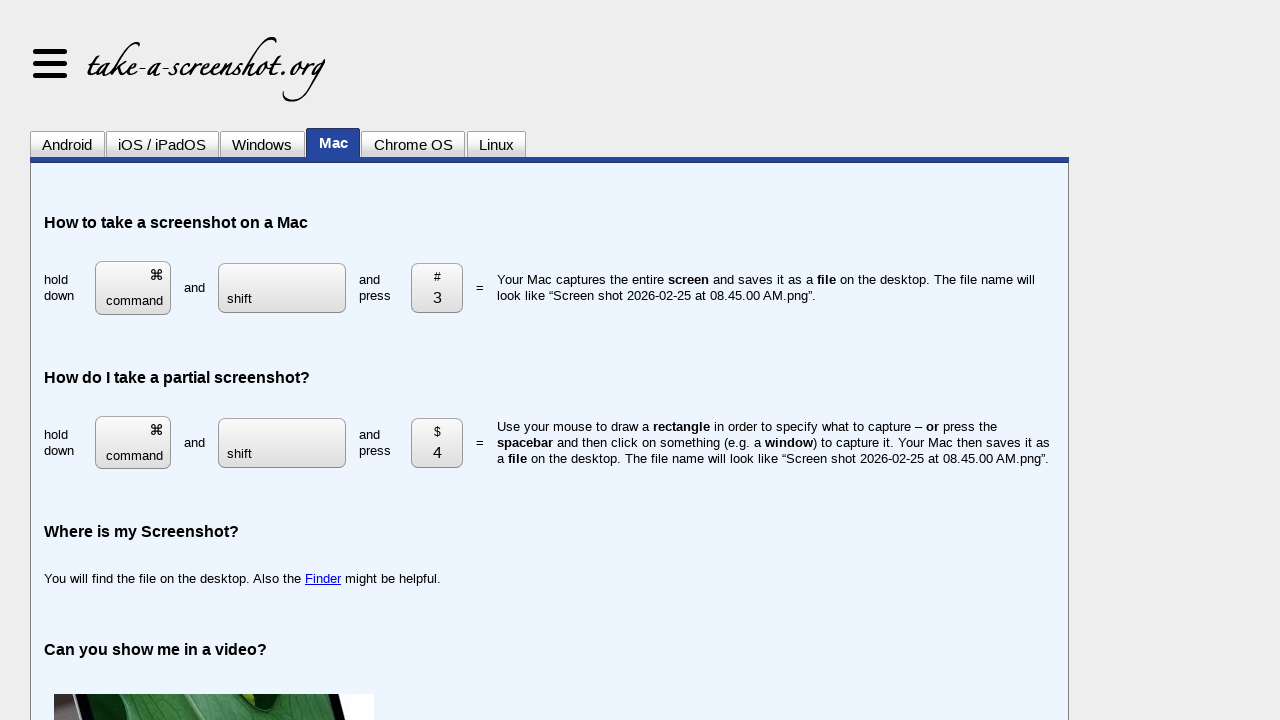

Navigated to screenshot documentation website
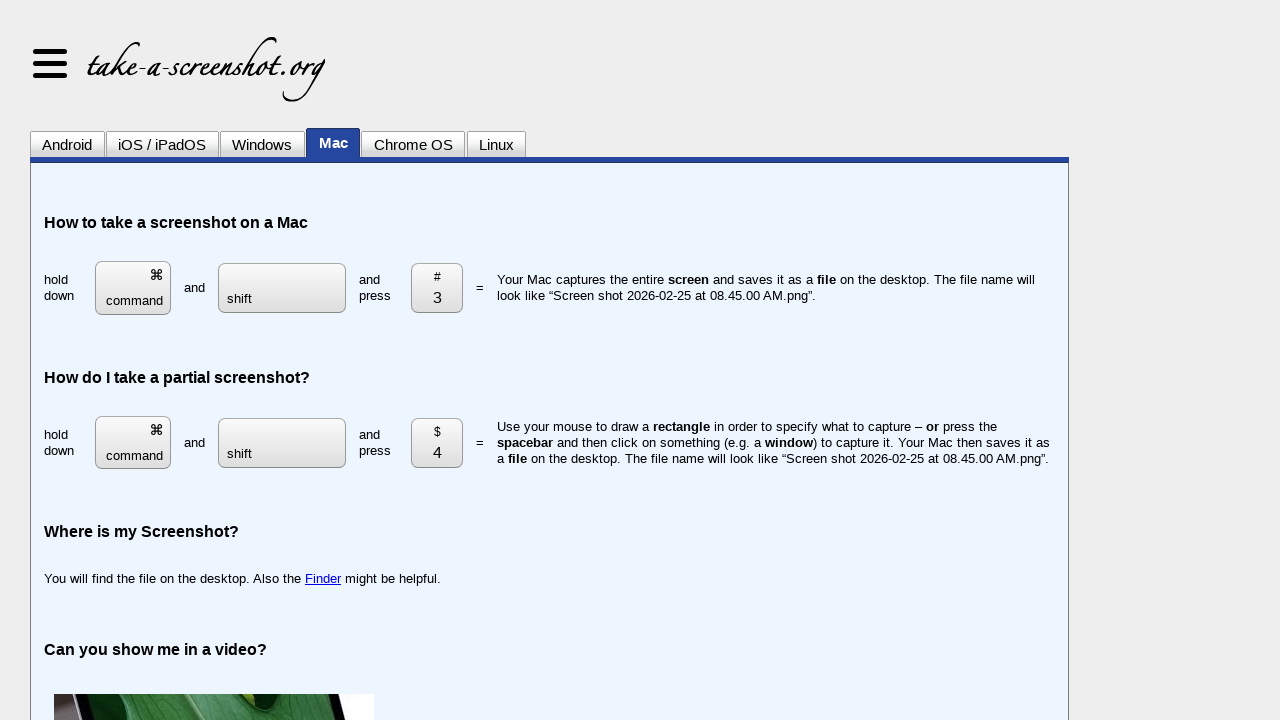

Verified page title is not empty - page loaded successfully
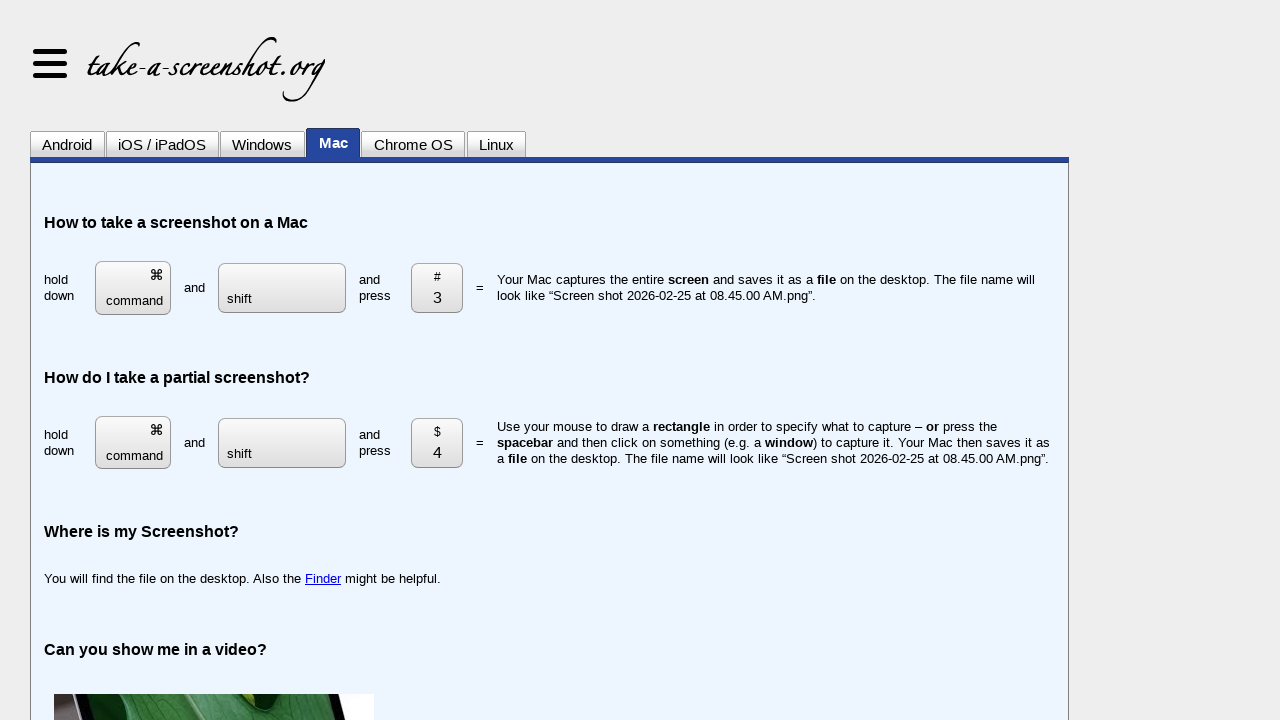

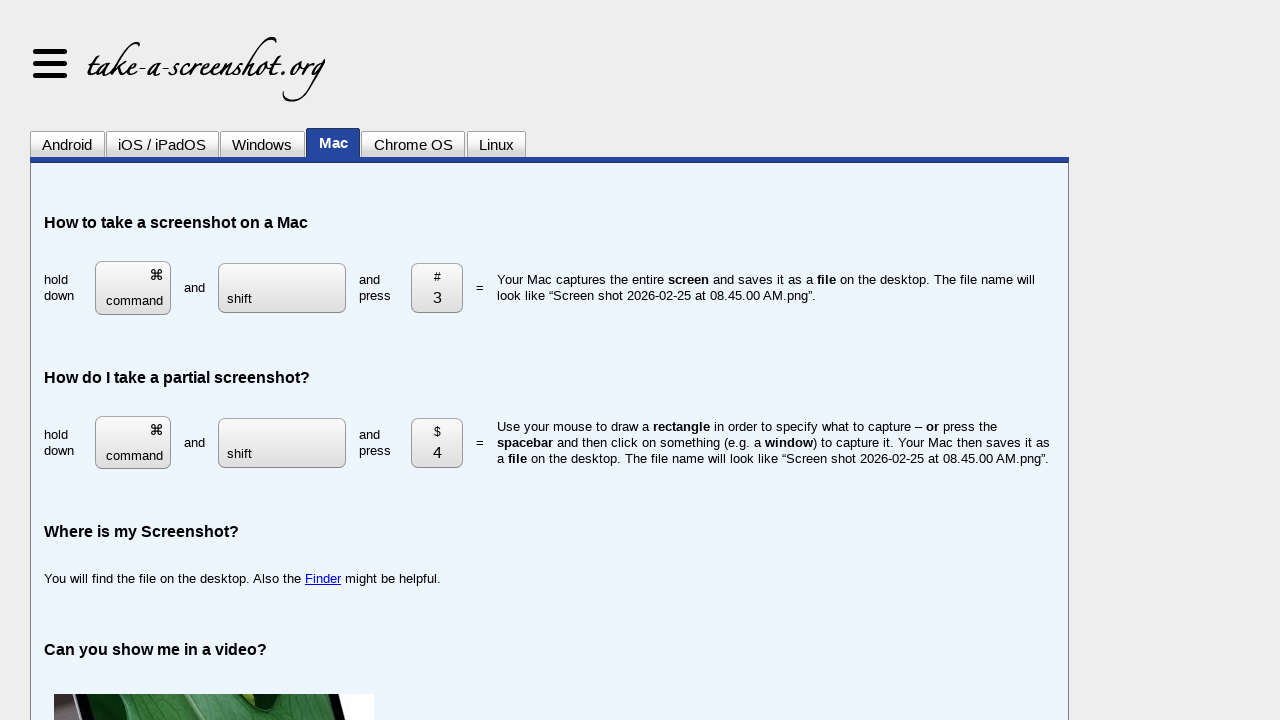